Tests the search functionality on an e-commerce practice site by searching for "html" and verifying that search results contain the expected text and valid links

Starting URL: https://practice.automationtesting.in/shop/

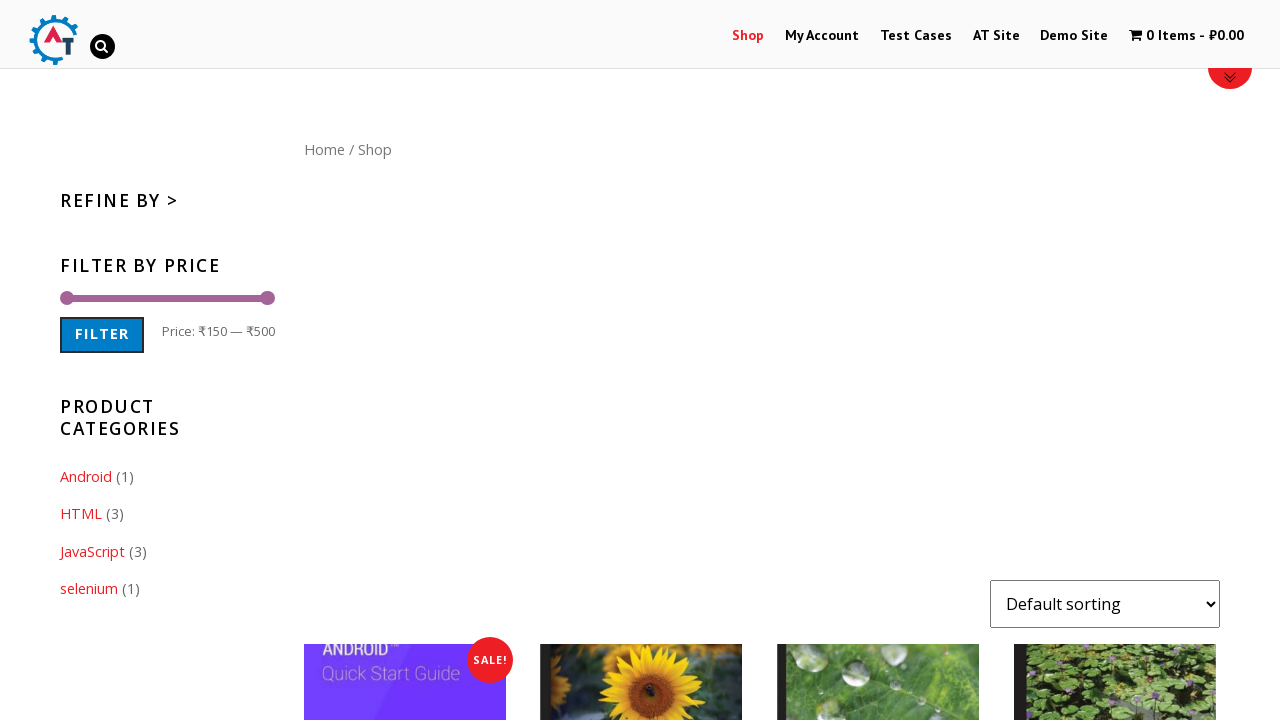

Filled search input field with 'html' on input#s
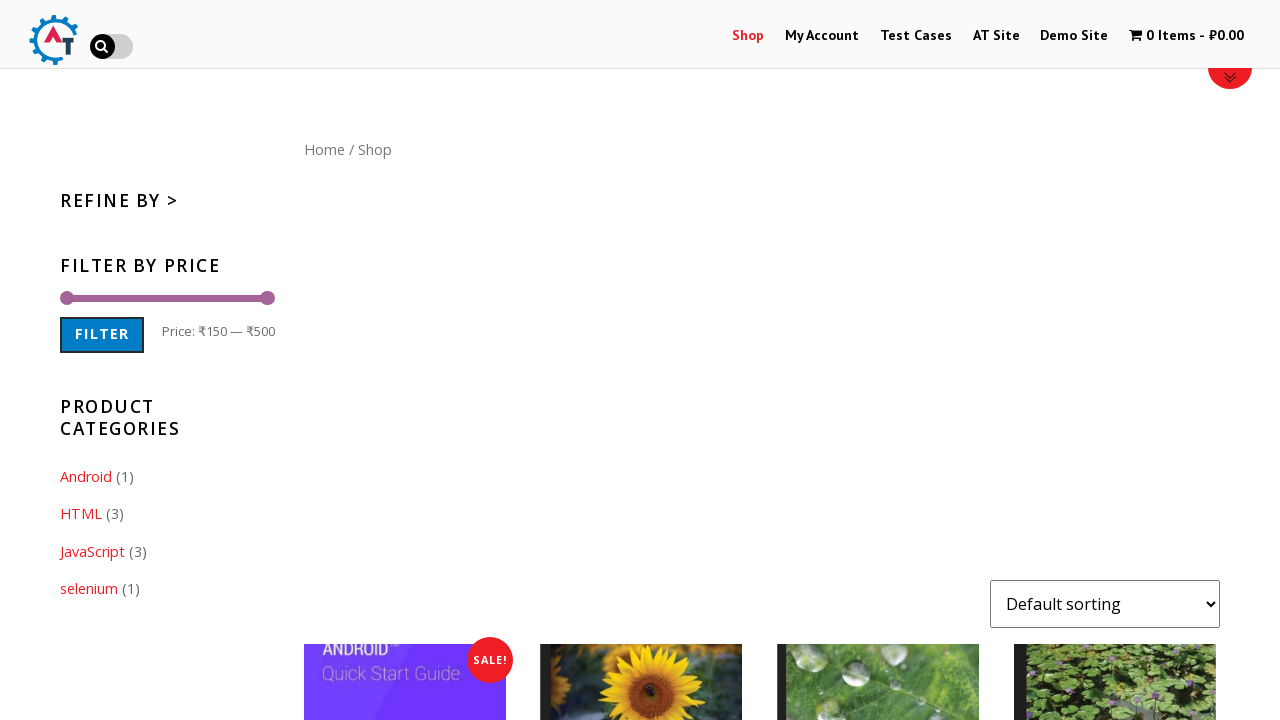

Pressed Enter to submit search query on input#s
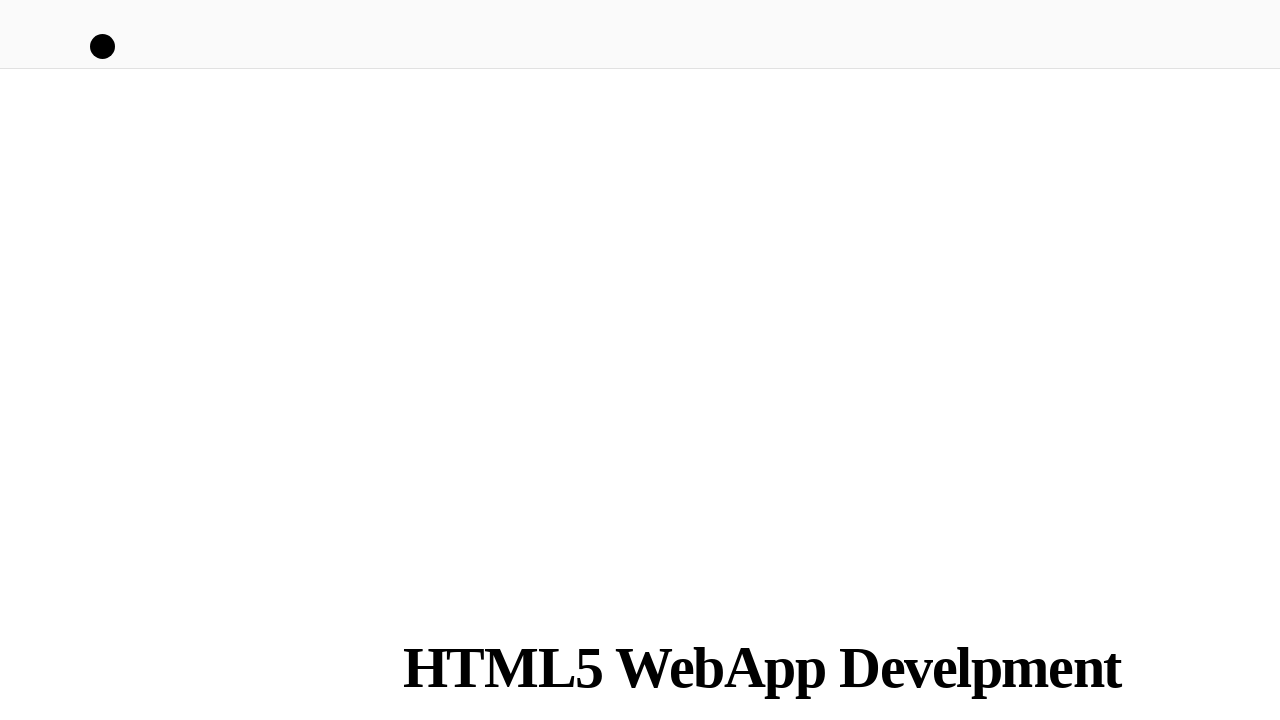

Search results page loaded with page title visible
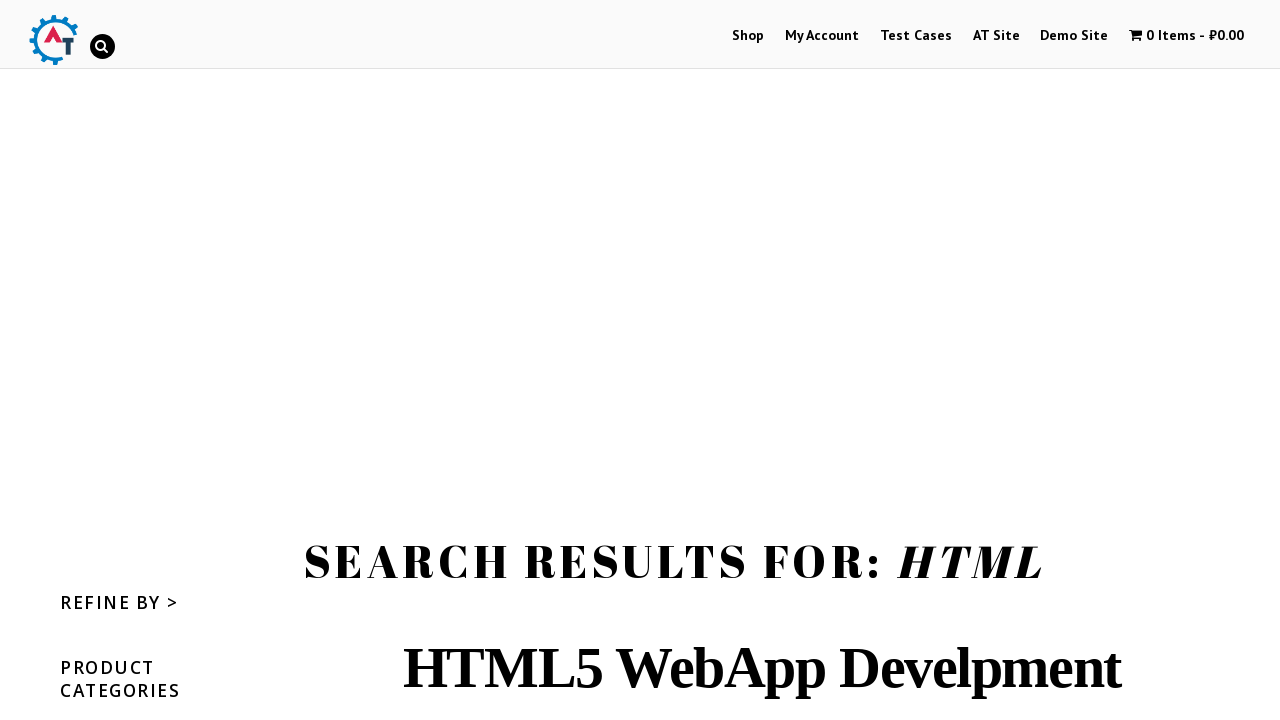

Search result links became visible on the page
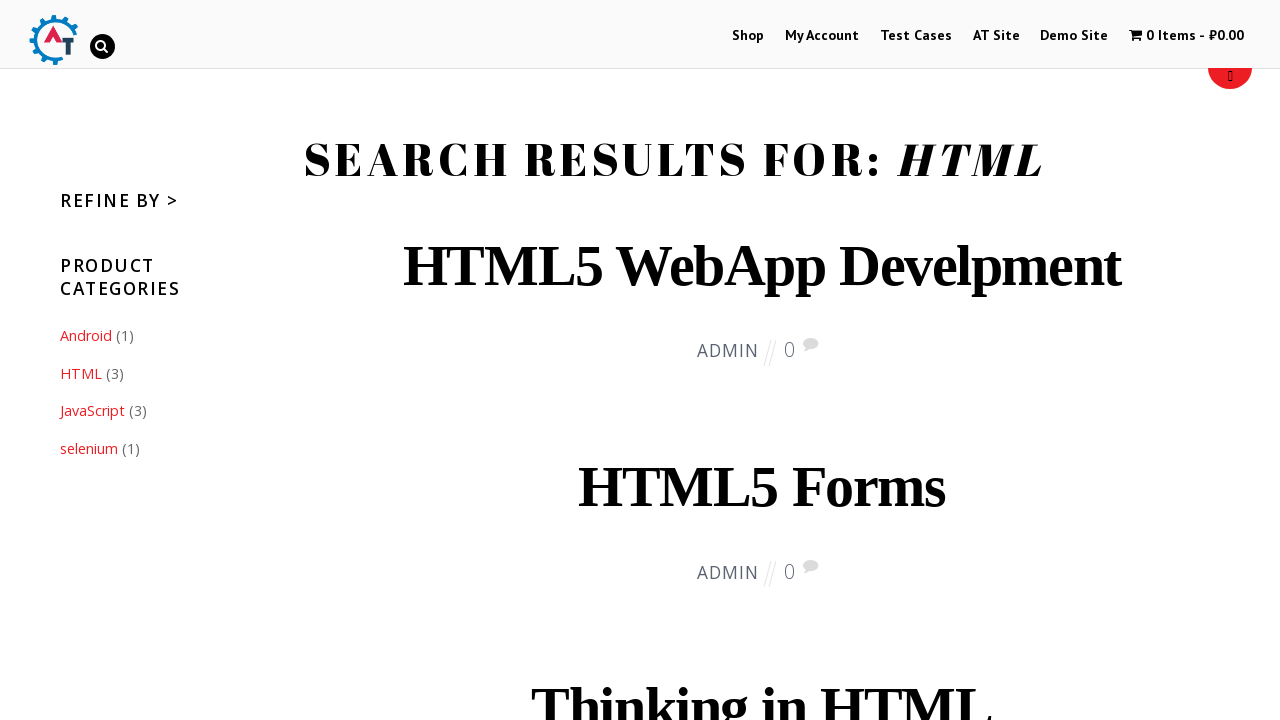

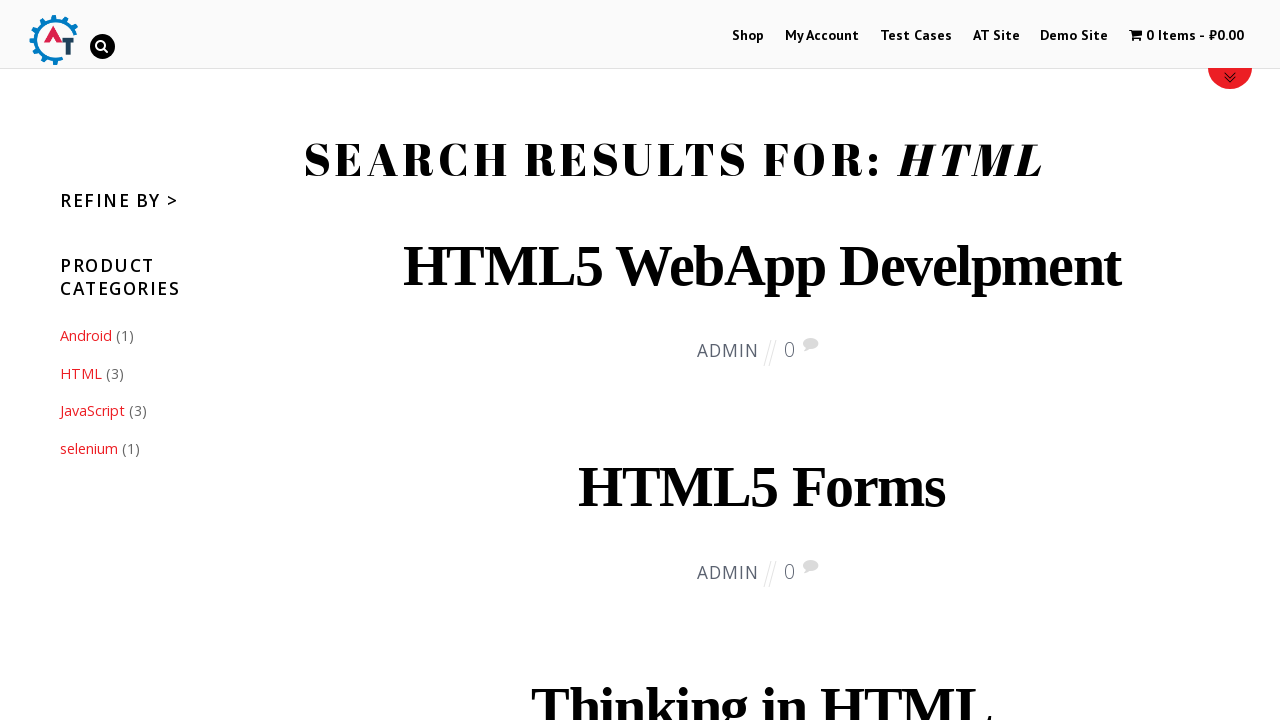